Tests mouse interaction actions by performing a right-click (context click) and double-click on the Home button element

Starting URL: https://rahulshettyacademy.com/AutomationPractice/

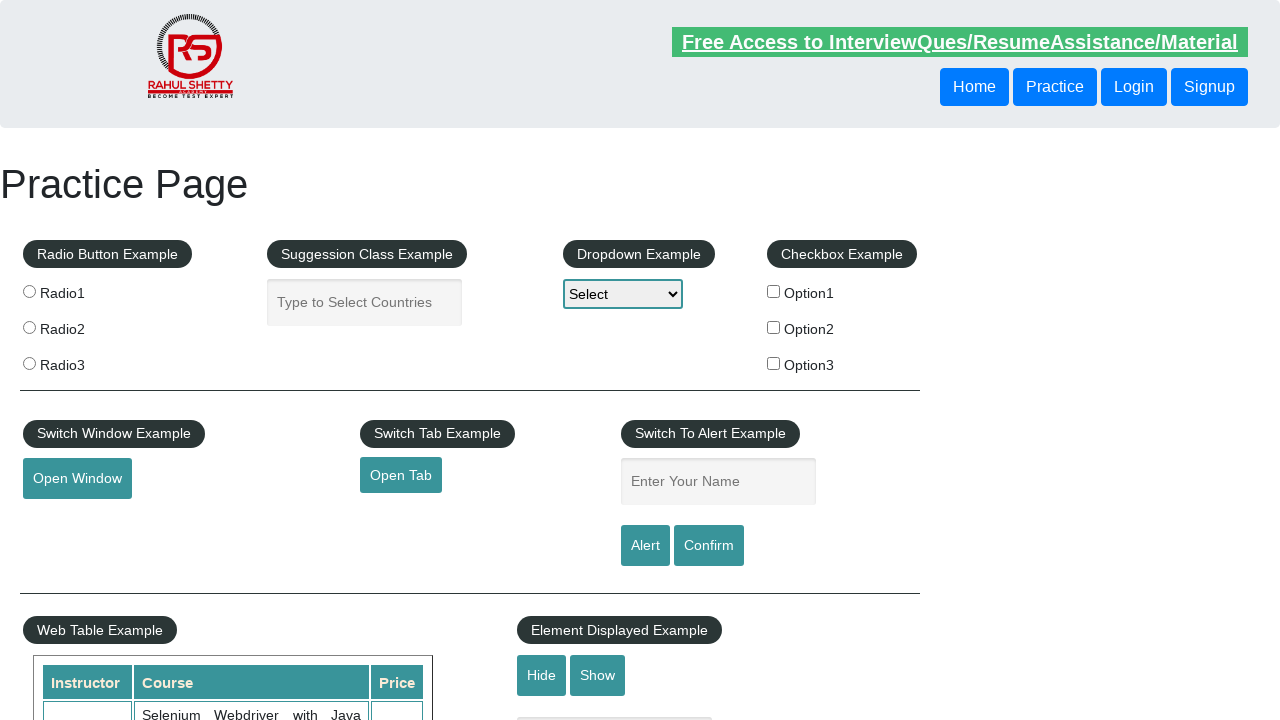

Located the Home button element
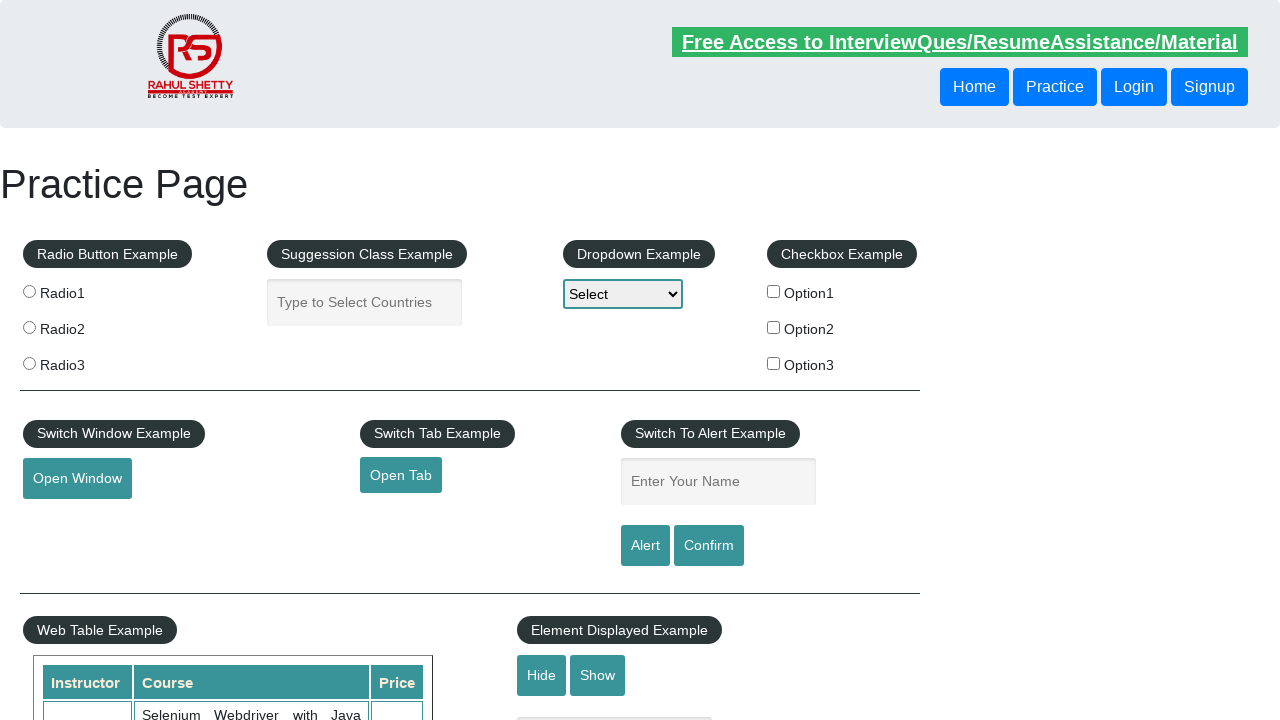

Home button became visible
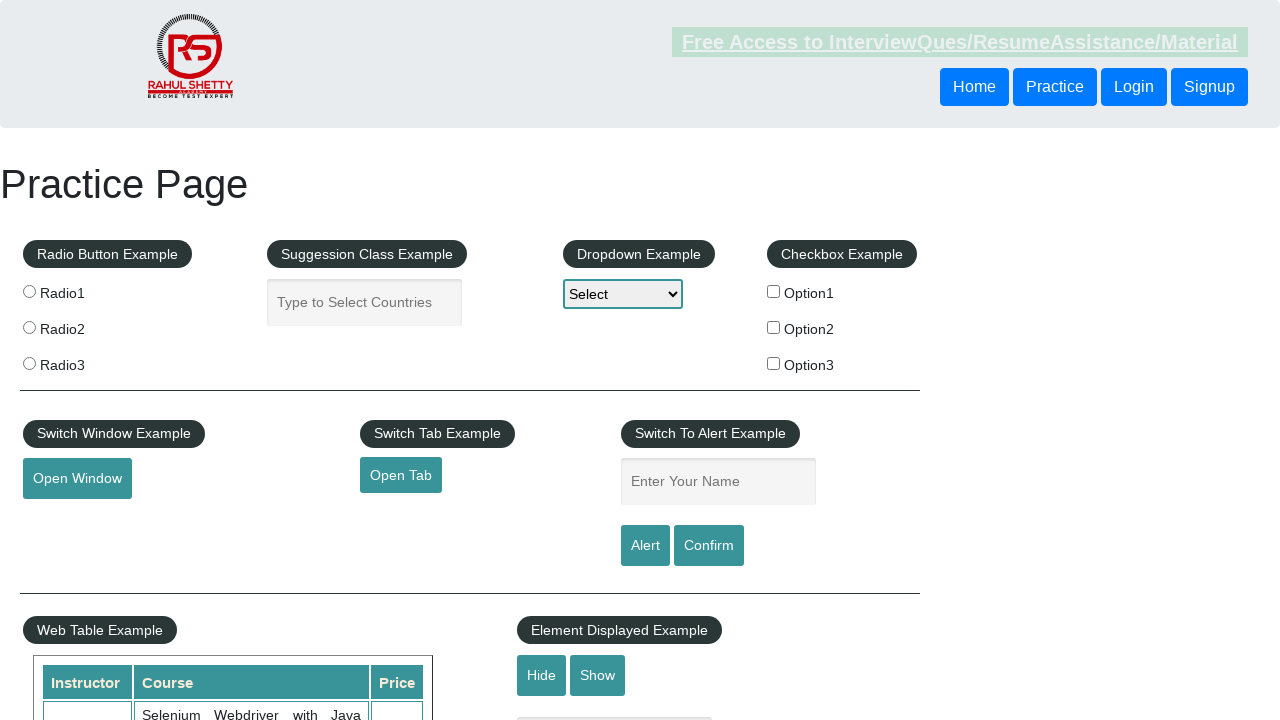

Right-clicked (context click) on the Home button at (974, 87) on xpath=//button[contains(text(),'Home')]
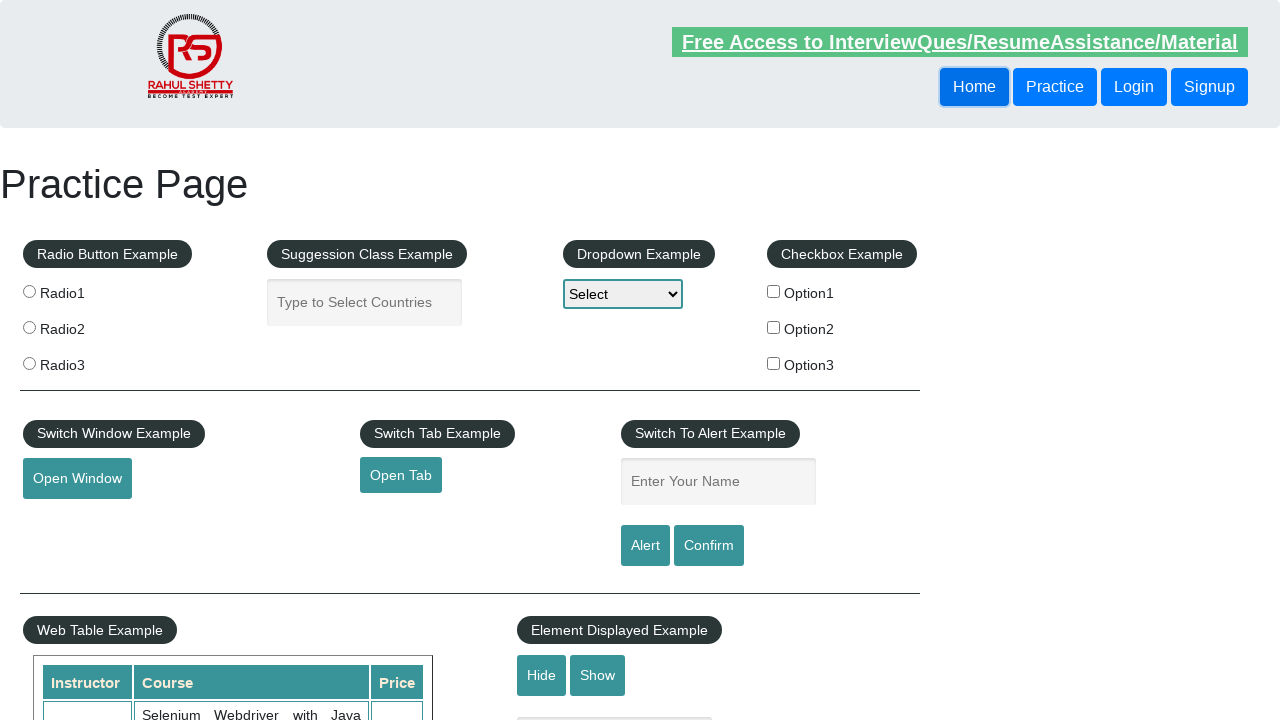

Double-clicked on the Home button at (974, 87) on xpath=//button[contains(text(),'Home')]
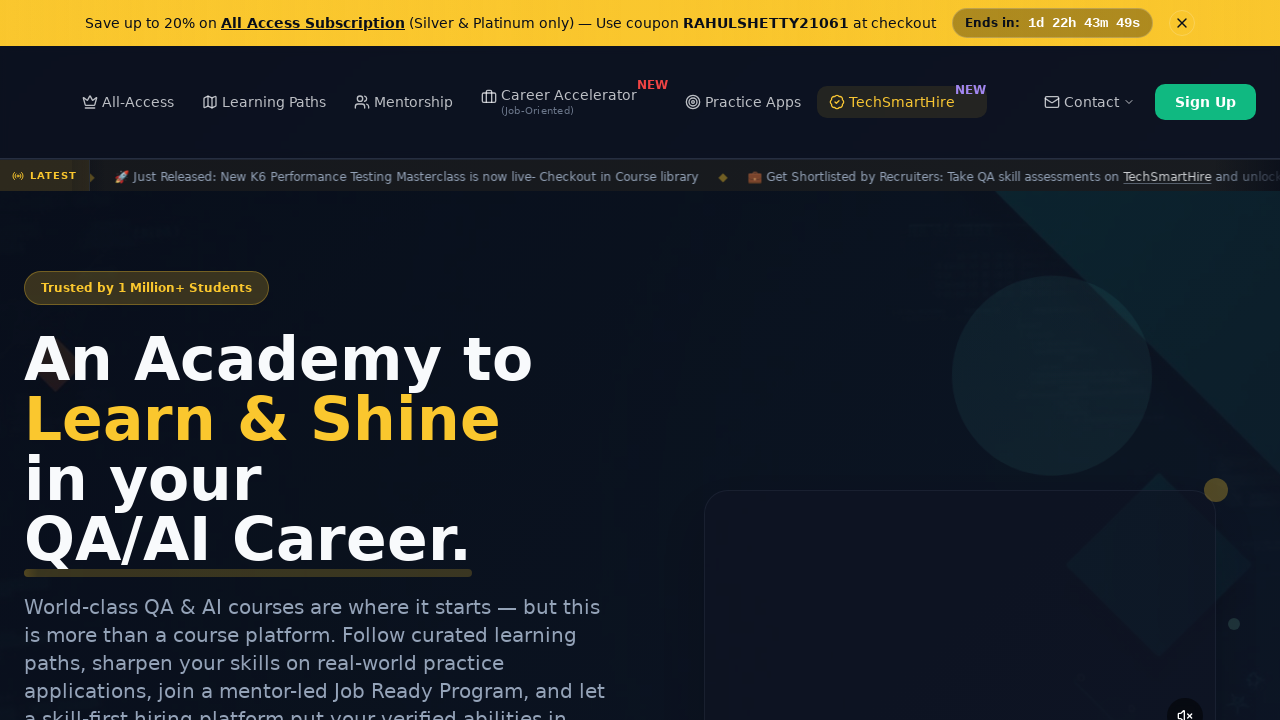

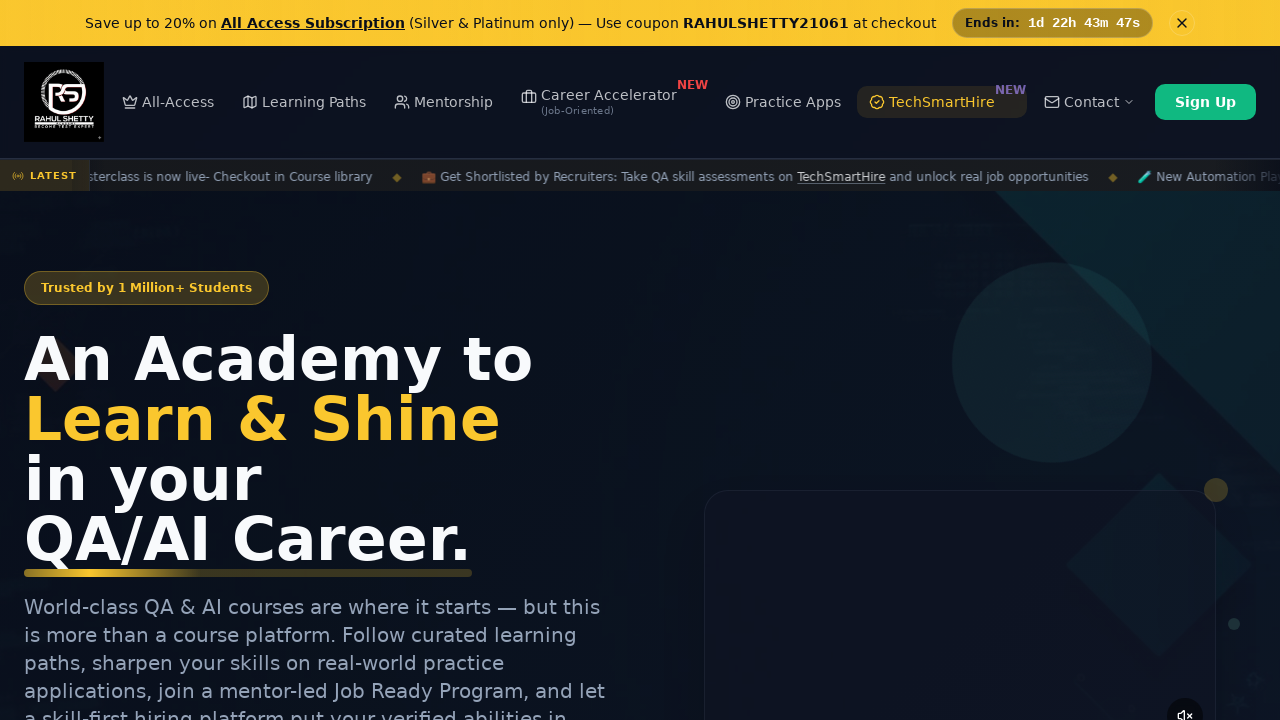